Opens the LiveScores website and verifies the page loads successfully

Starting URL: https://livescores.com

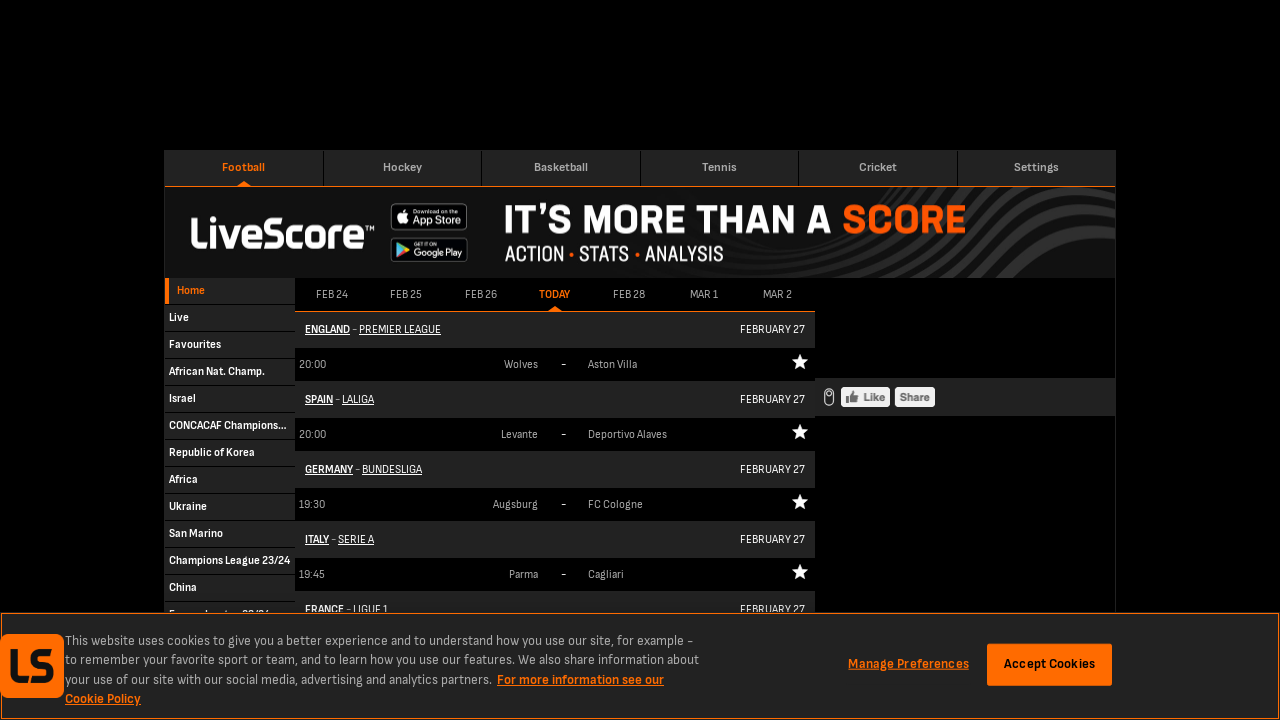

LiveScores website page loaded successfully (domcontentloaded state reached)
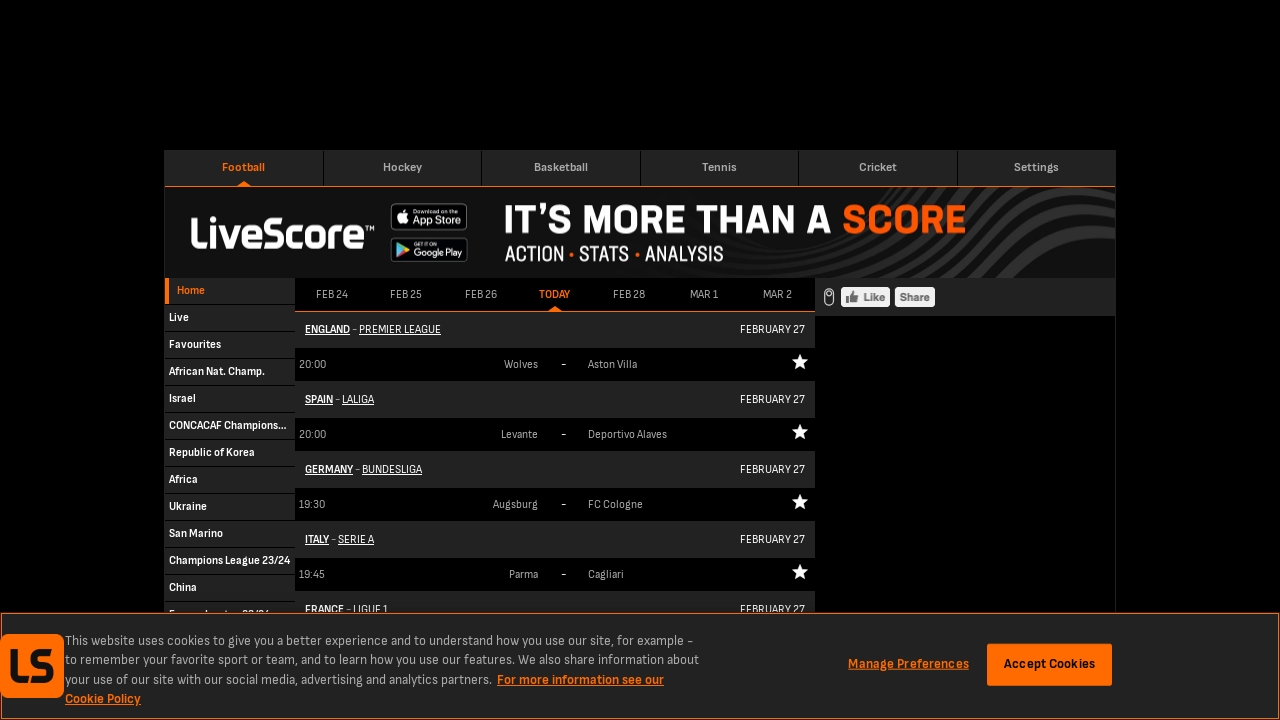

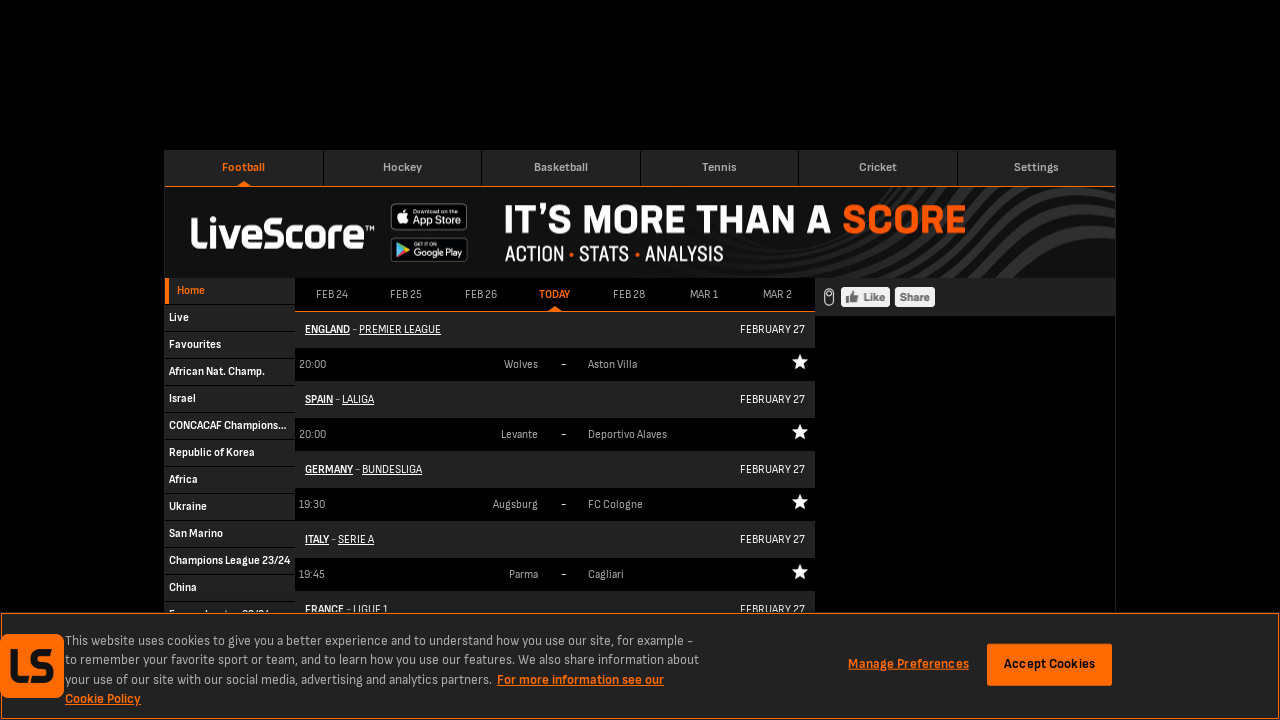